Tests navigation to the Elements section by clicking the Elements card

Starting URL: https://demoqa.com/

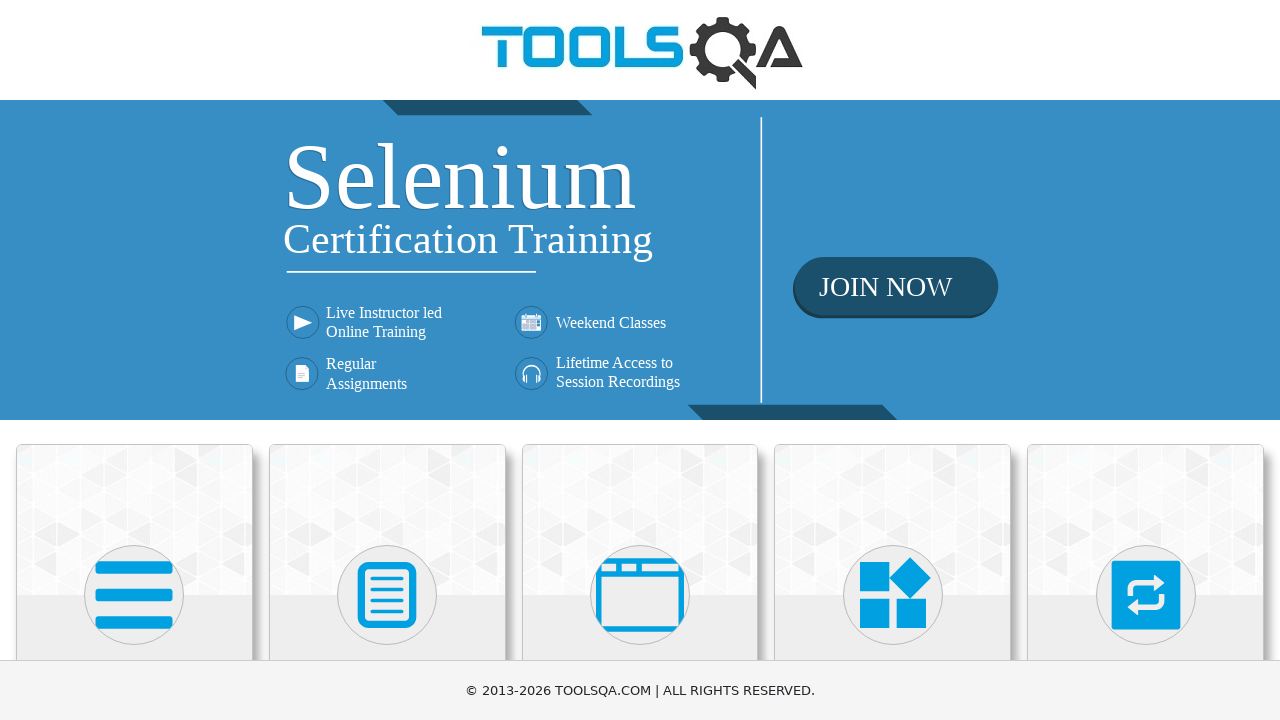

Scrolled down to reveal category cards
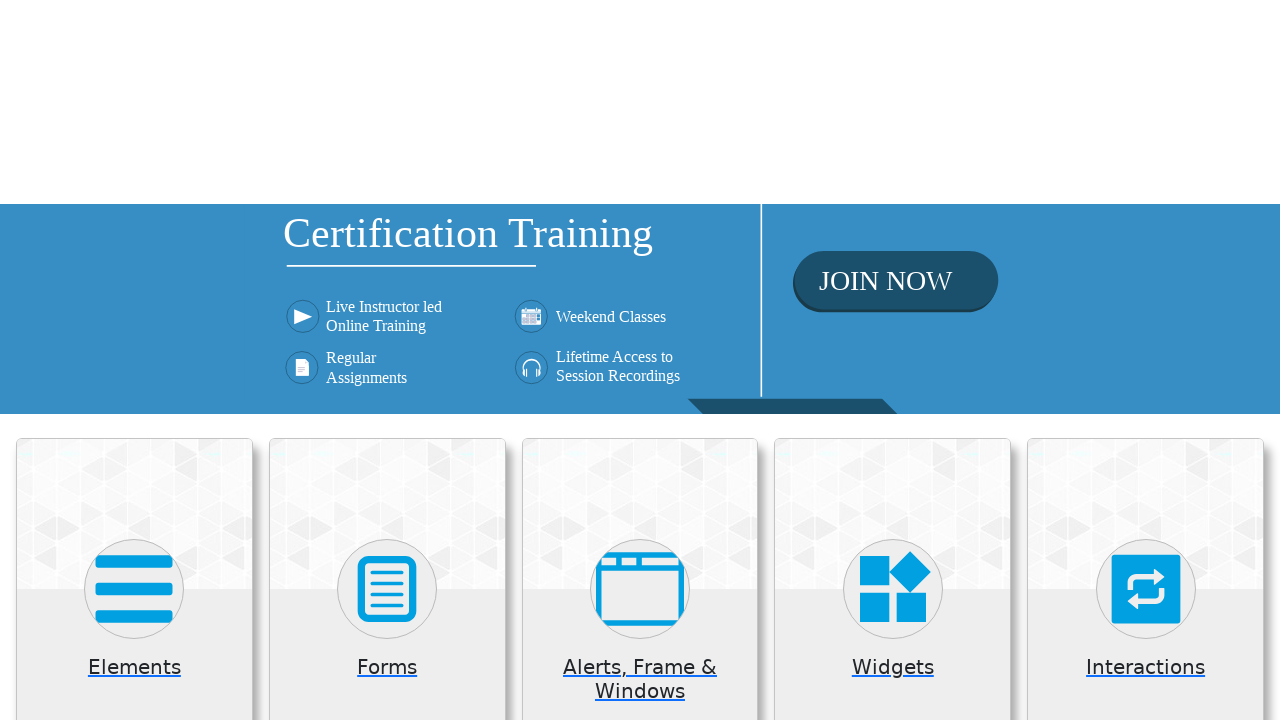

Clicked on Elements card to navigate to Elements section at (134, 200) on div.card:has-text('Elements')
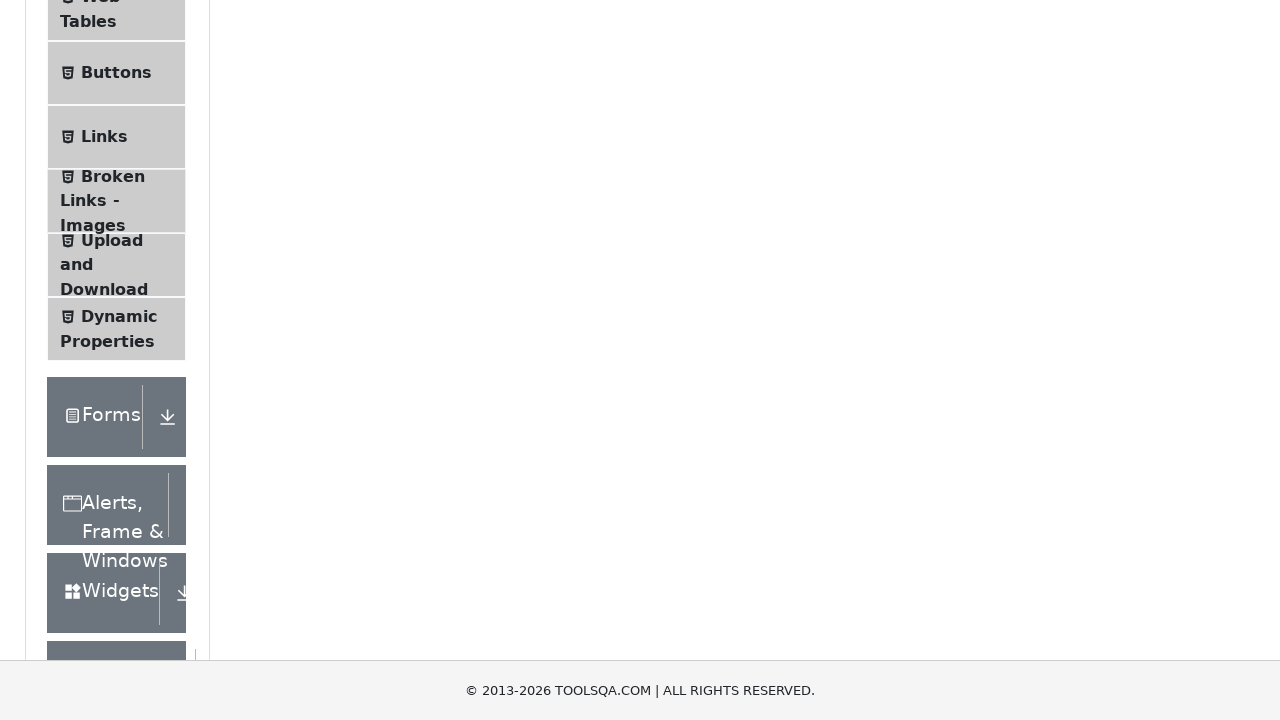

Left panel loaded successfully
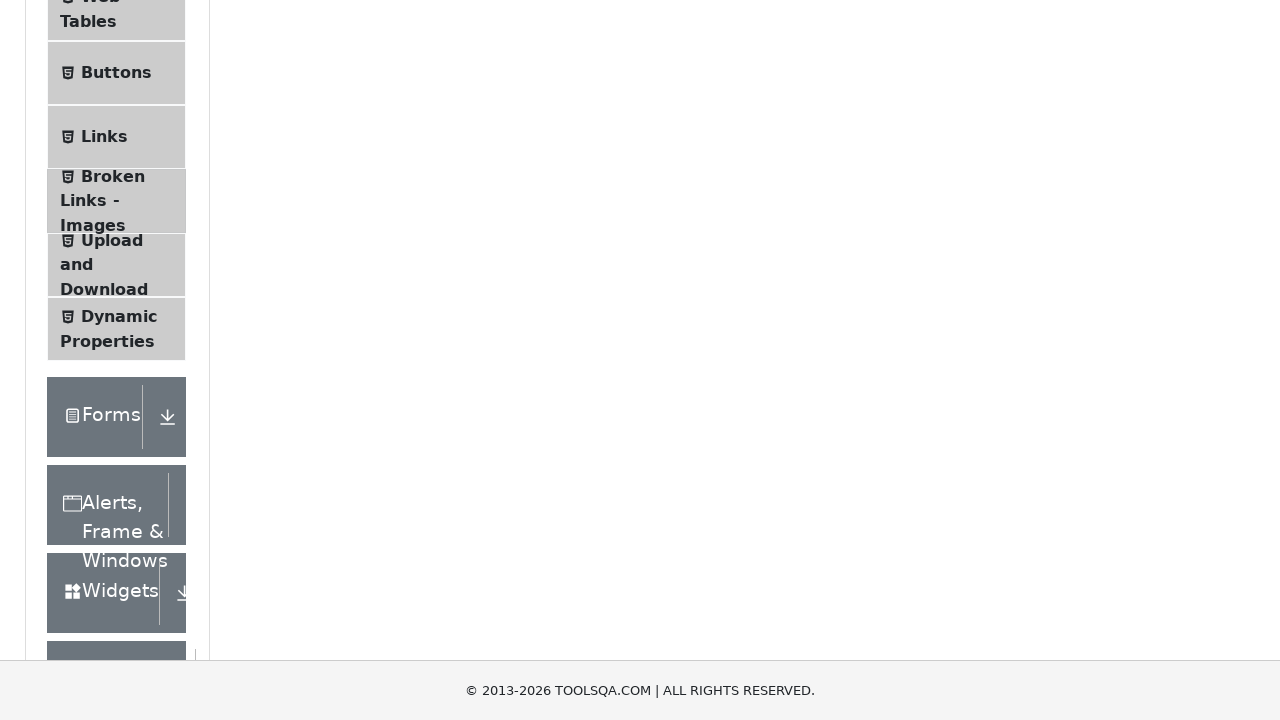

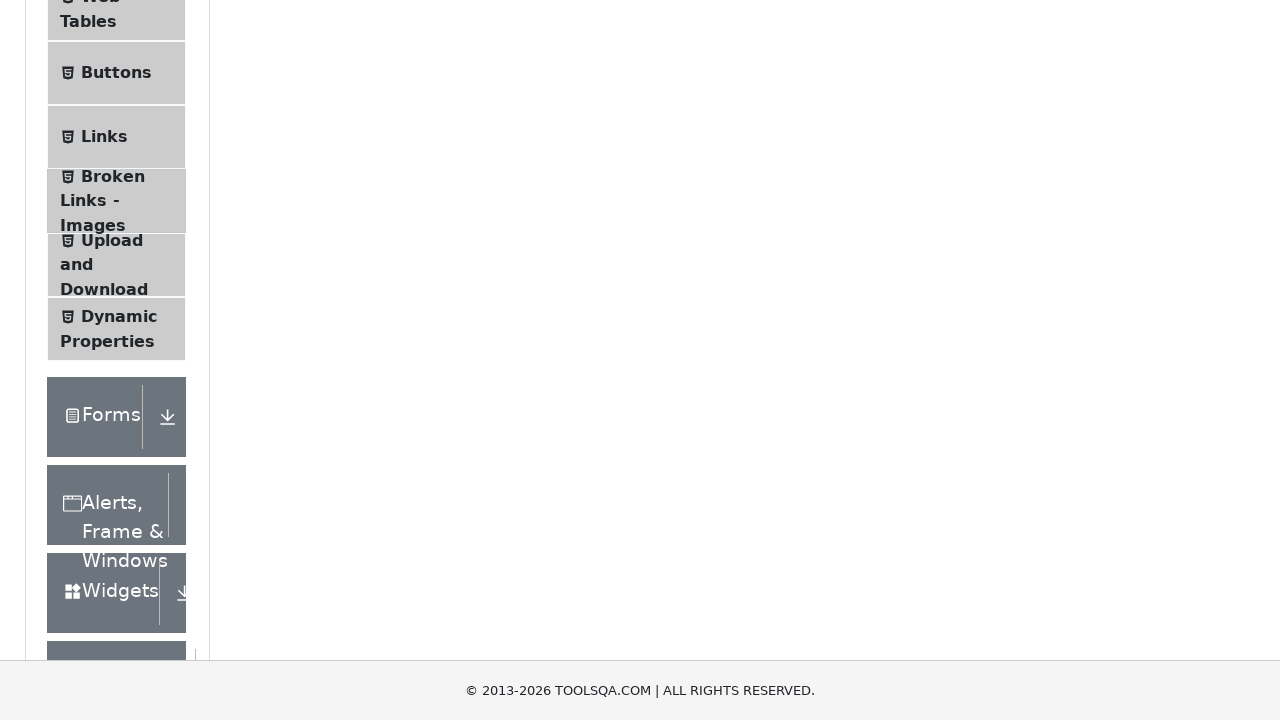